Tests the search functionality on Missouri State University's homepage by entering a search query and verifying navigation to search results page

Starting URL: https://www.missouristate.edu

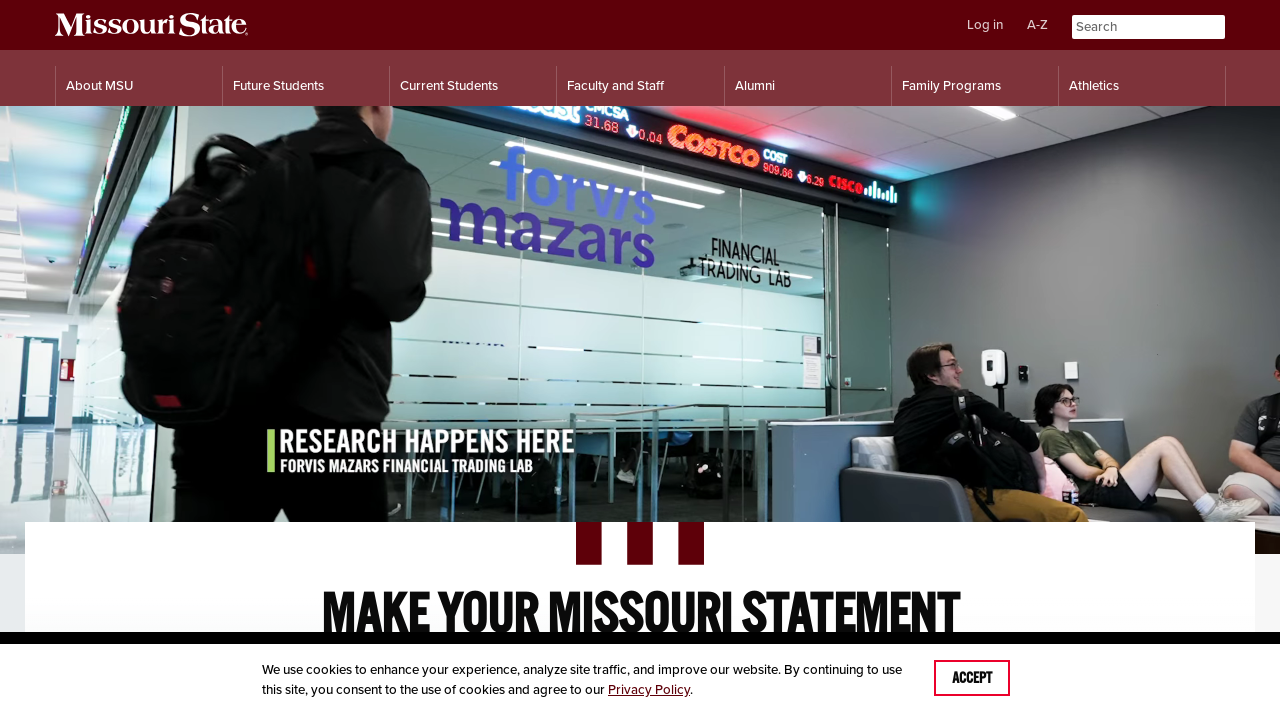

Search input field appeared on Missouri State University homepage
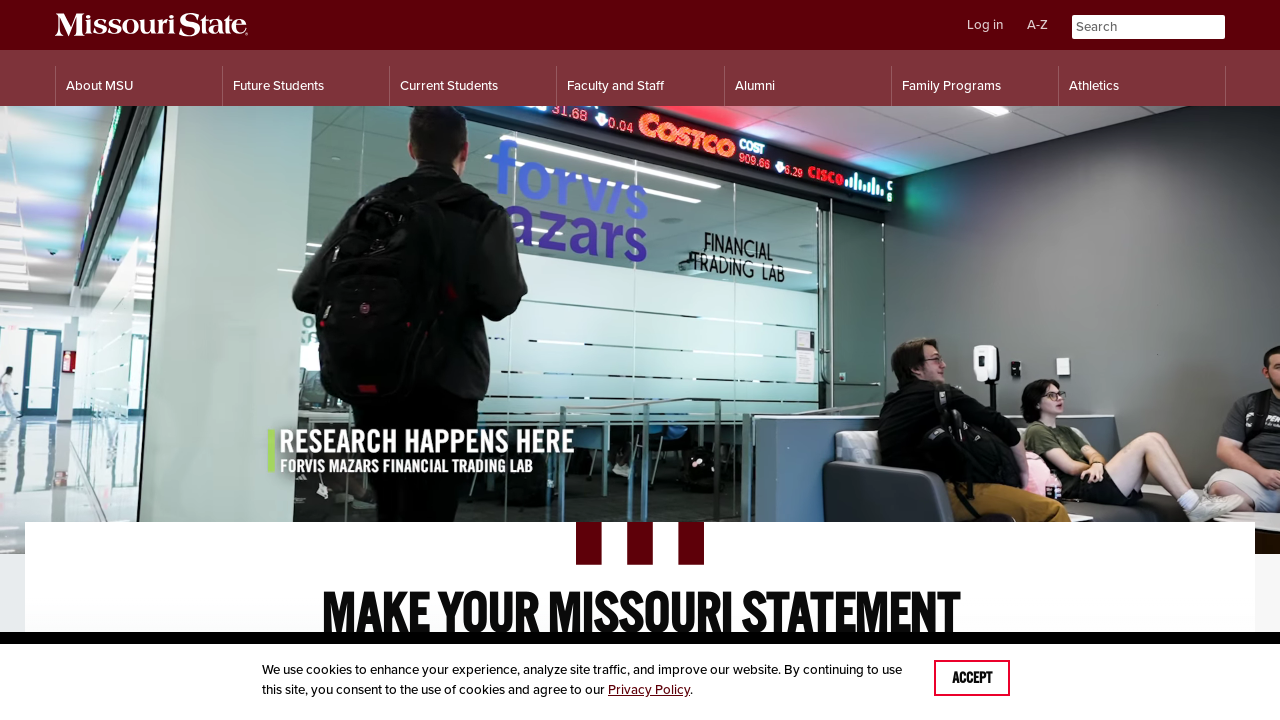

Entered 'computer science' in search field on input[name='q']
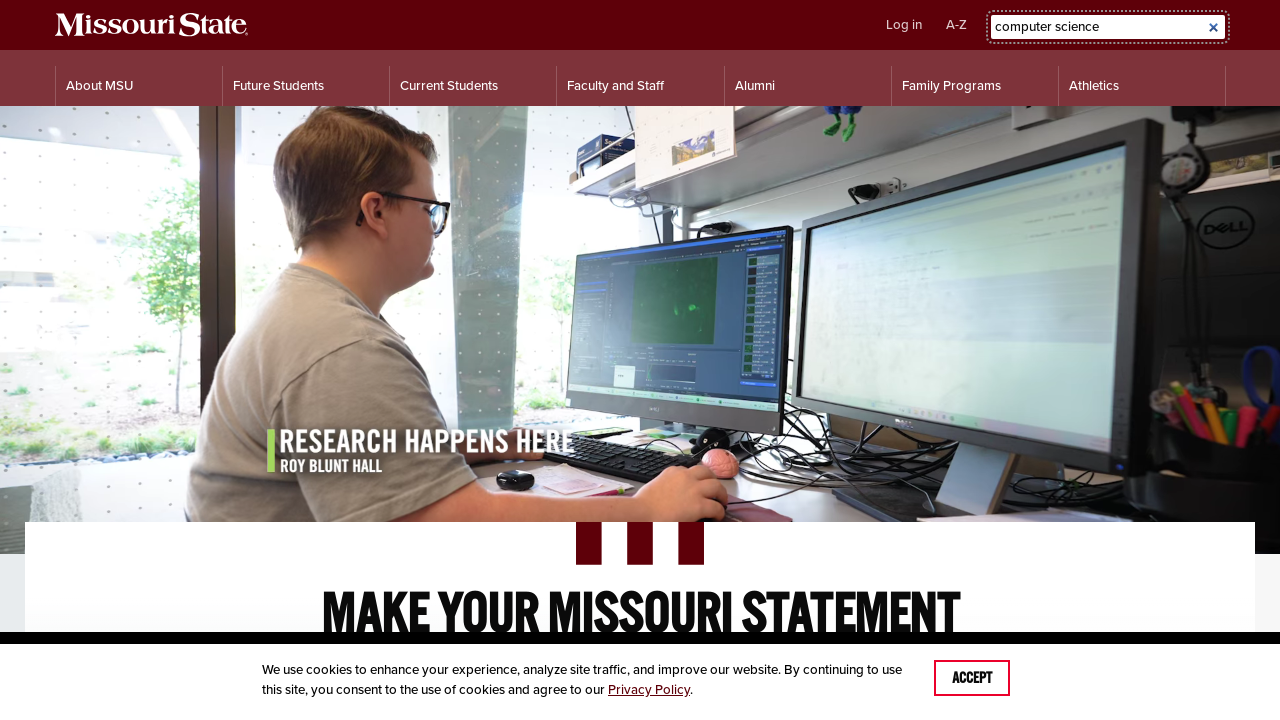

Submitted search query by pressing Enter on input[name='q']
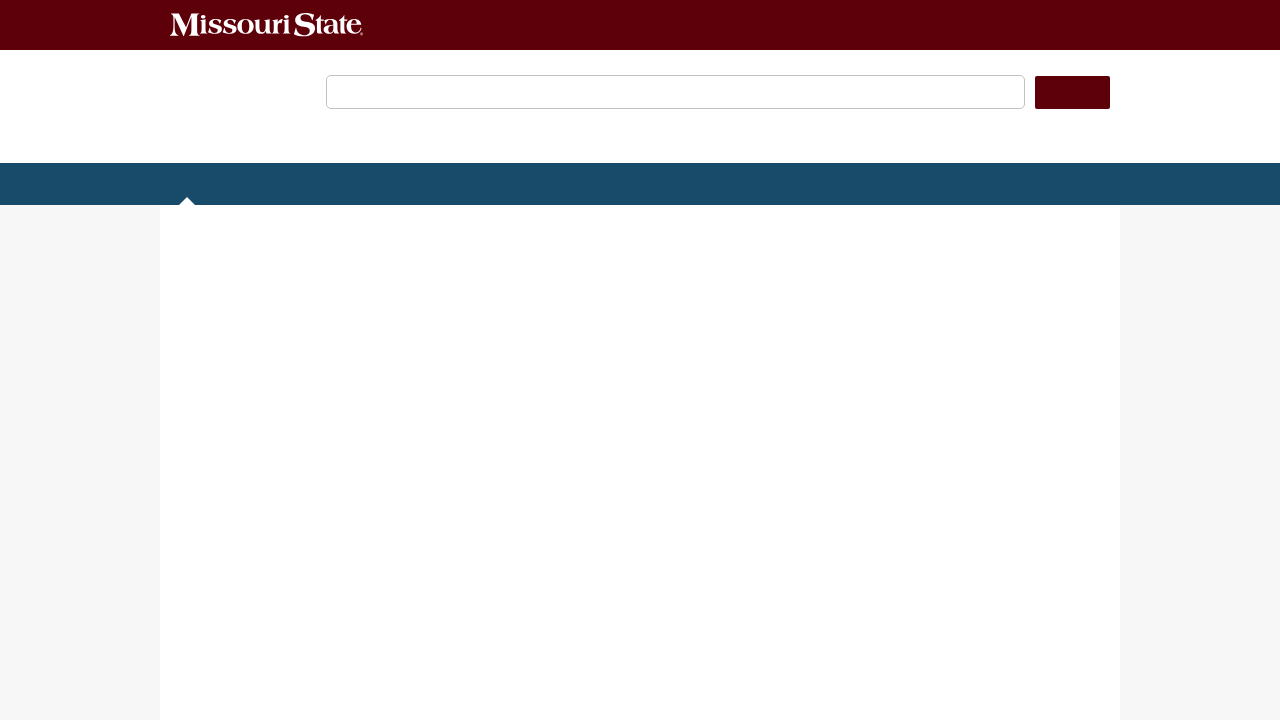

Search results page loaded successfully
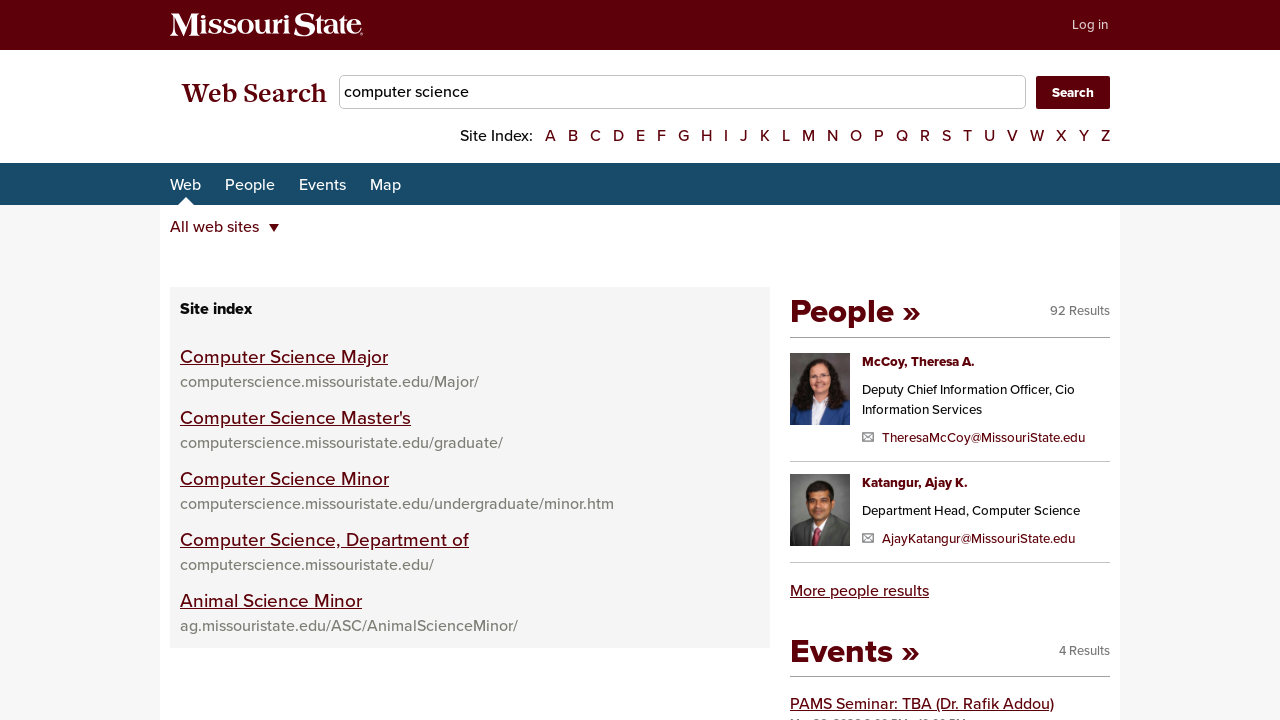

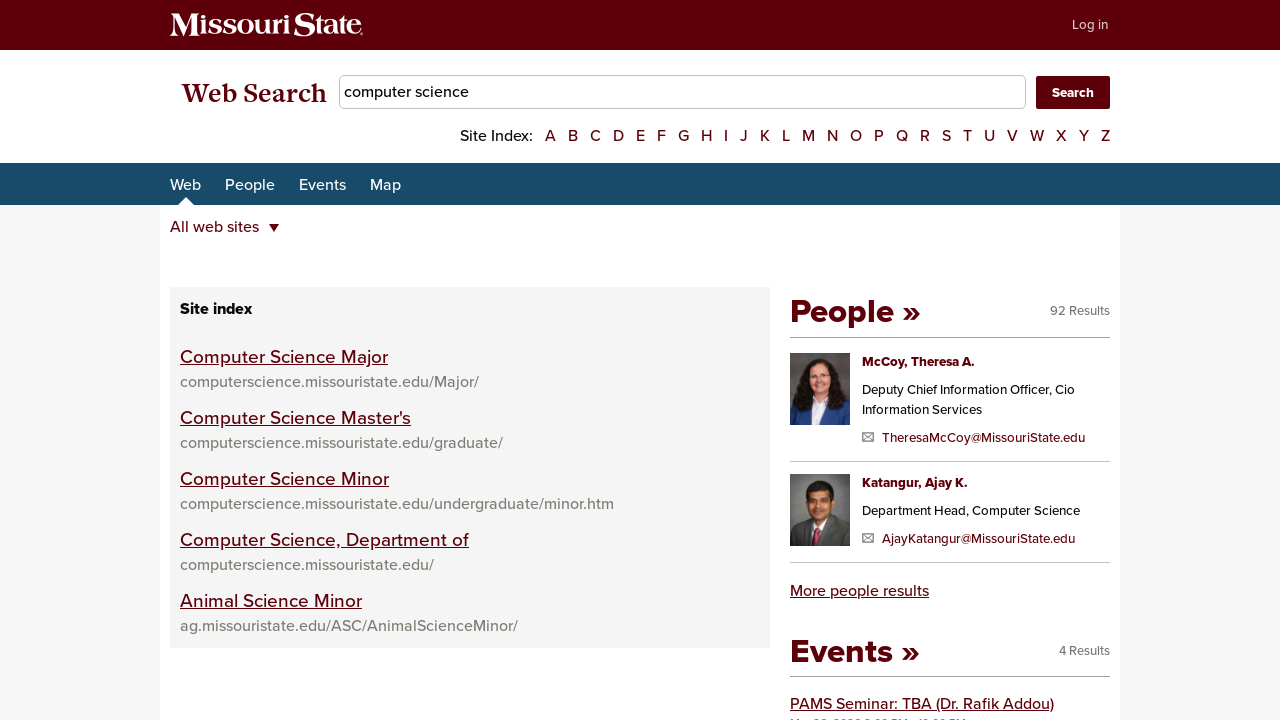